Tests drag and drop functionality on jQuery UI demo by dragging a draggable element onto a droppable target within an iframe

Starting URL: https://jqueryui.com/droppable/

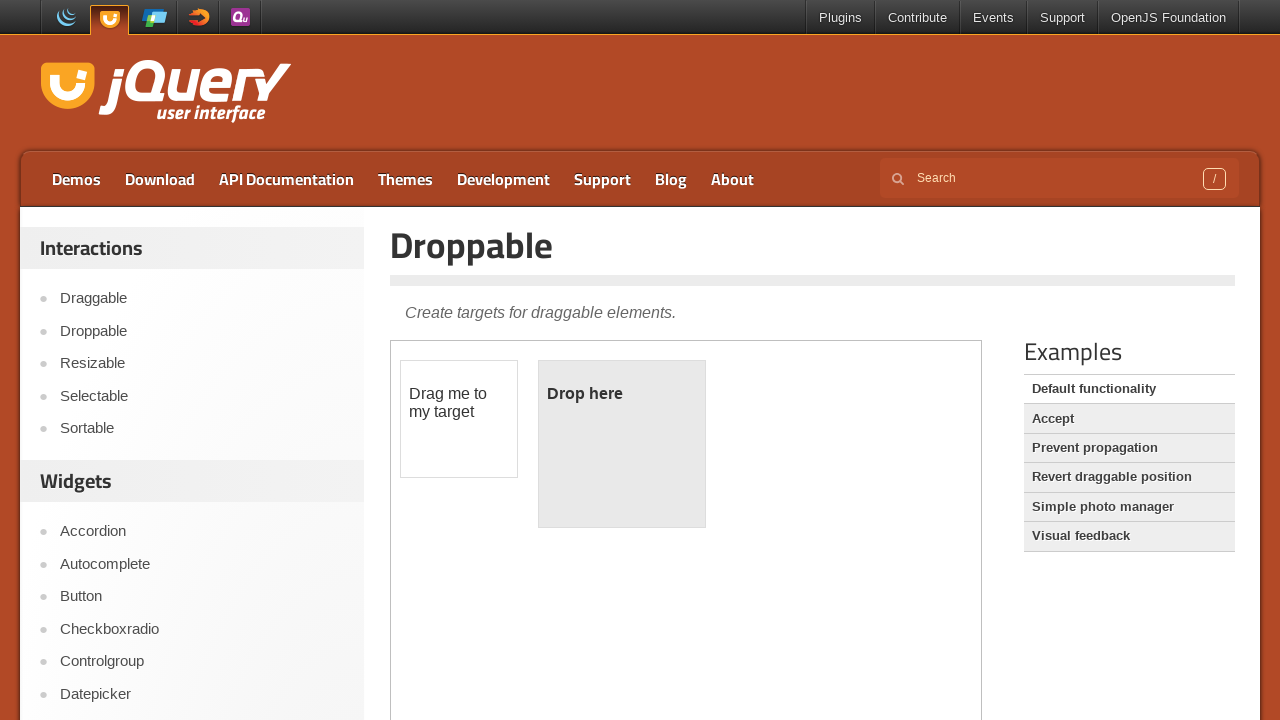

Waited for iframe to load on jQuery UI droppable demo page
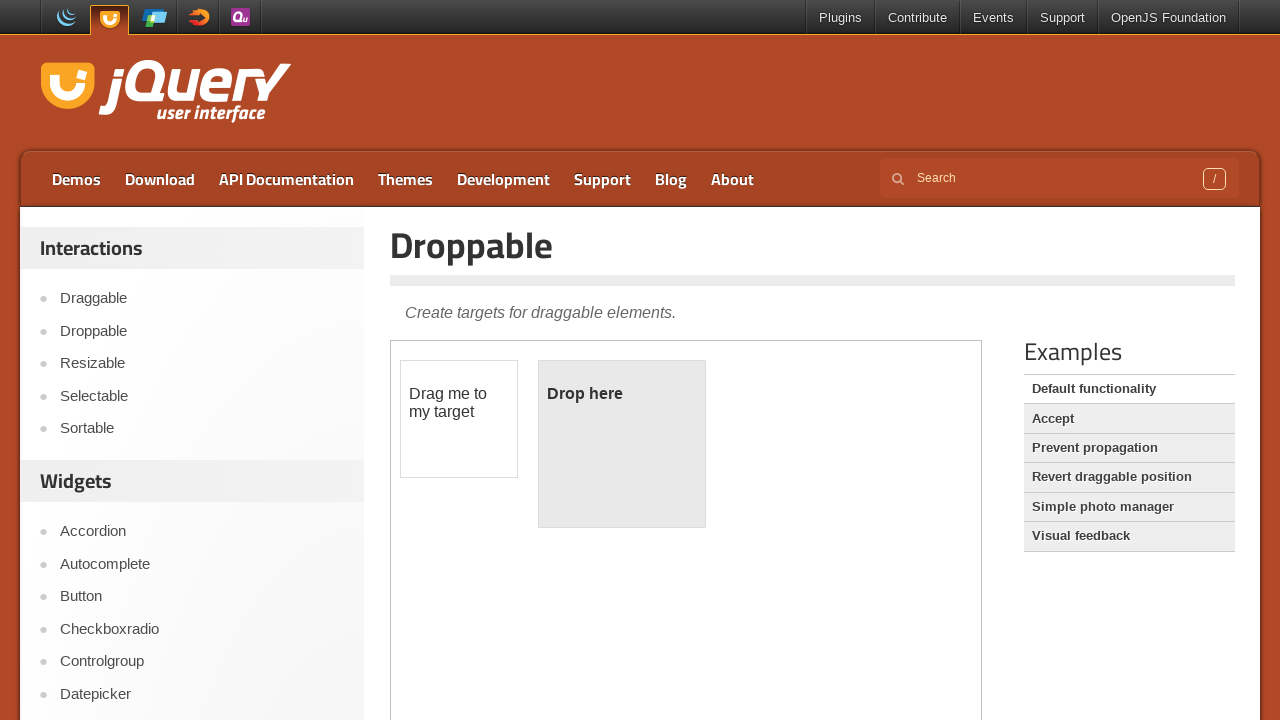

Located the demo iframe containing droppable elements
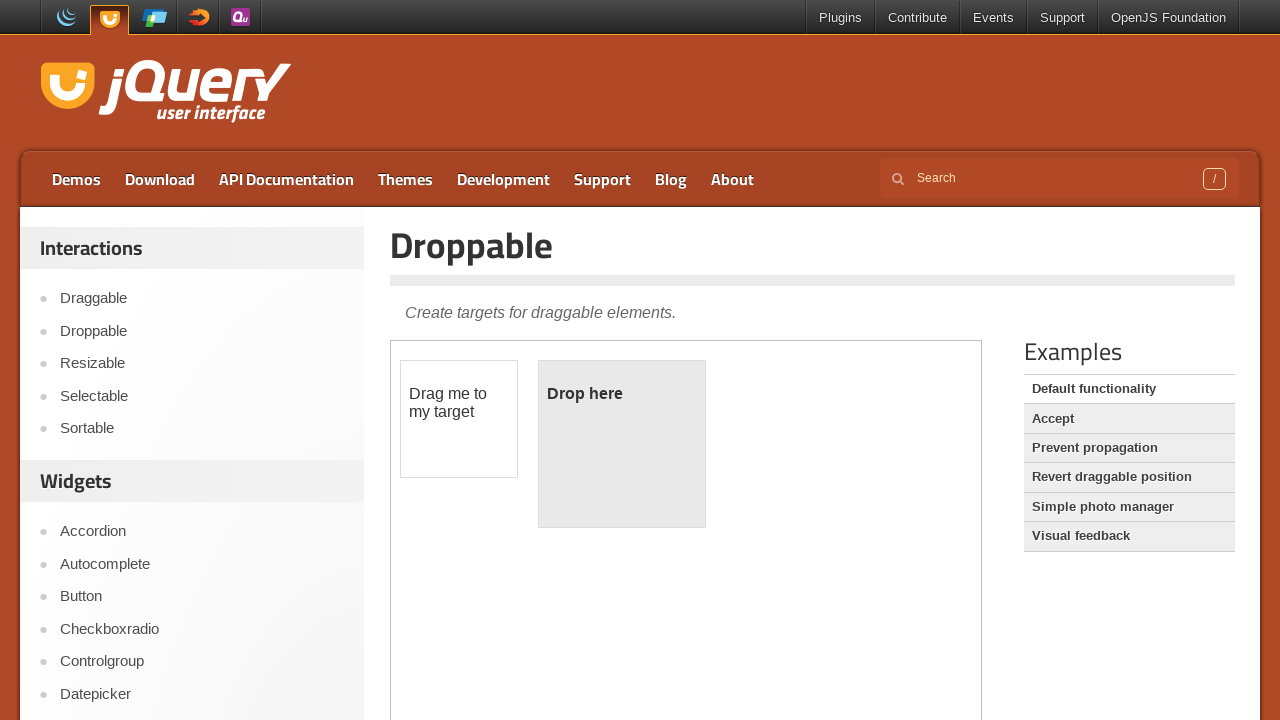

Located draggable source element and droppable target element within iframe
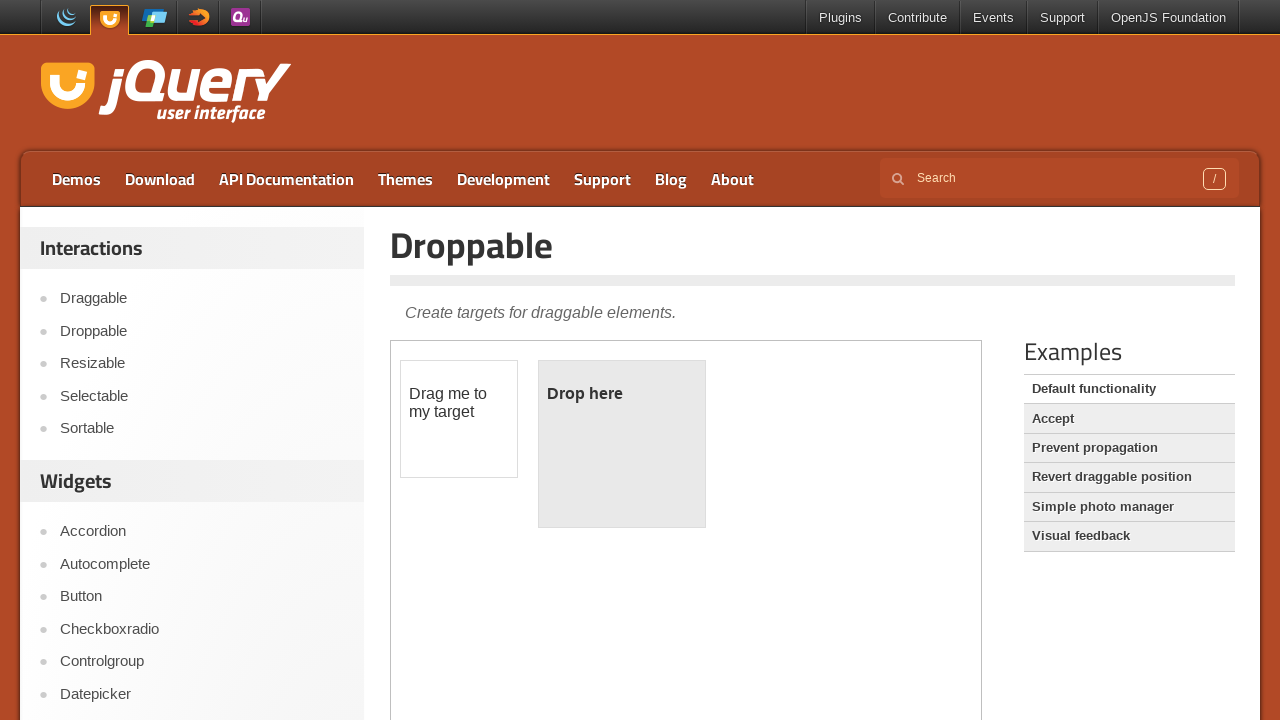

Draggable element became visible
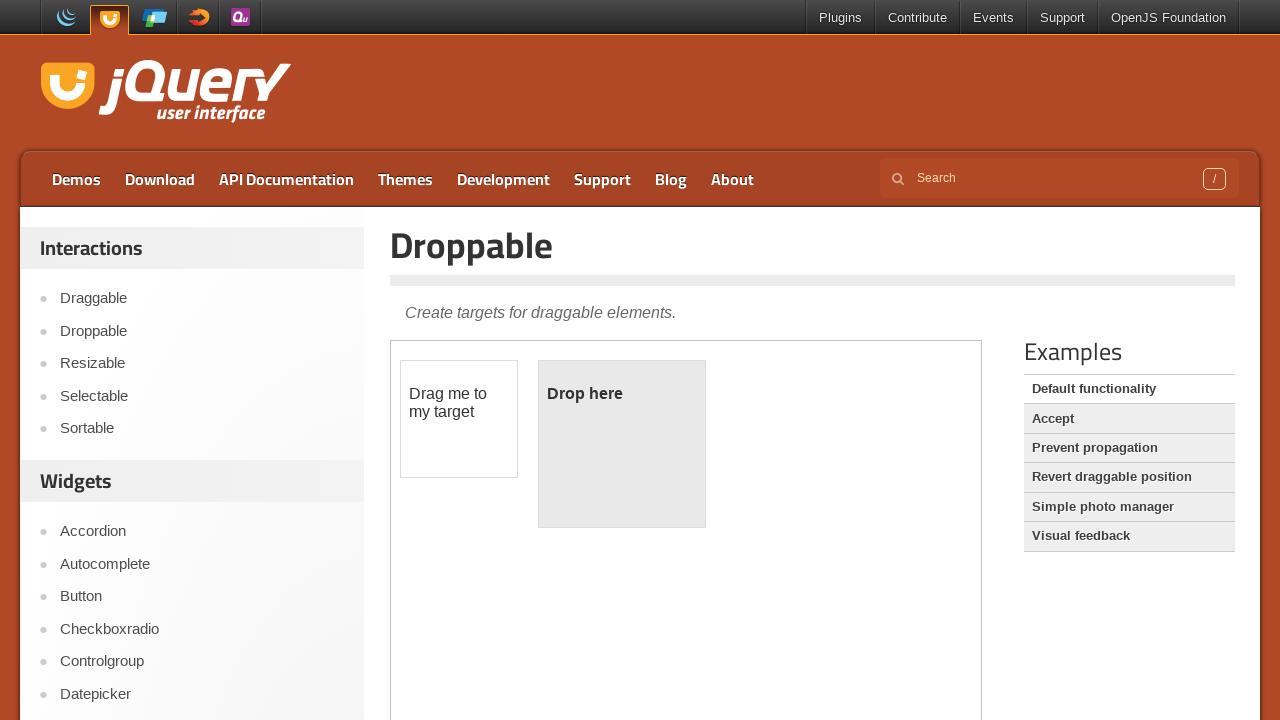

Droppable target element became visible
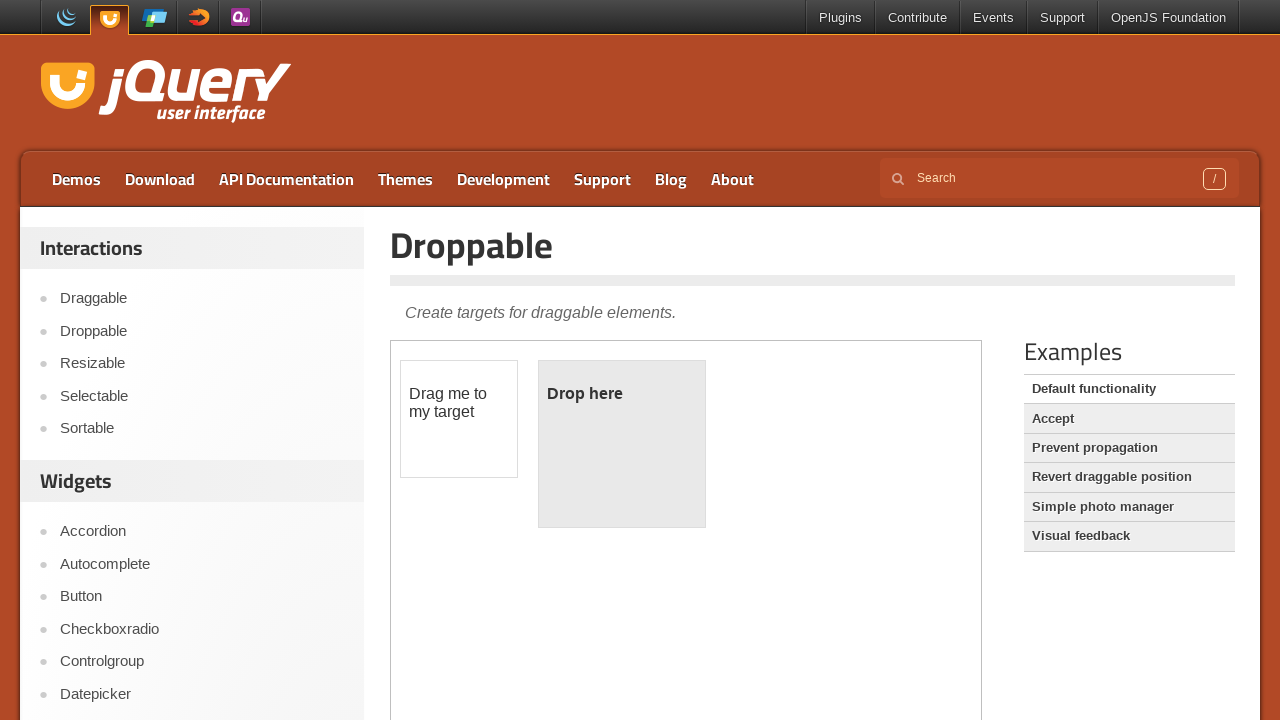

Retrieved bounding box coordinates for both draggable and droppable elements
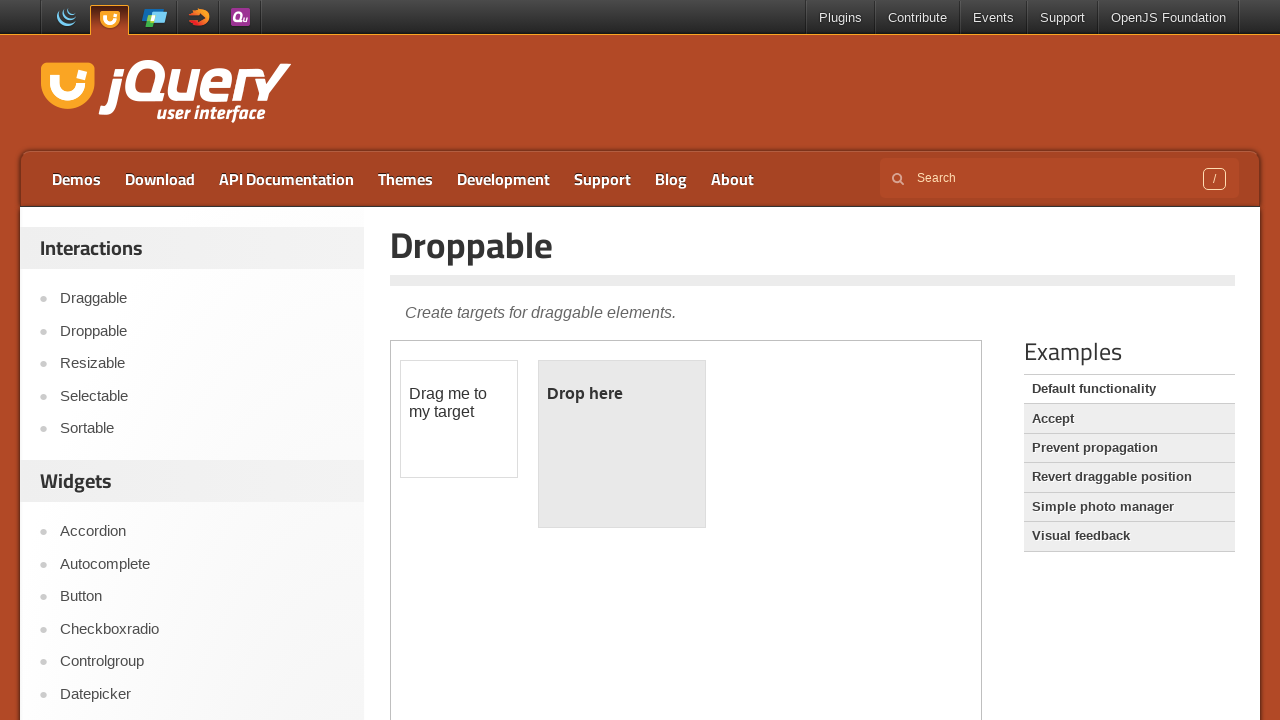

Moved mouse to center of draggable element at (459, 419)
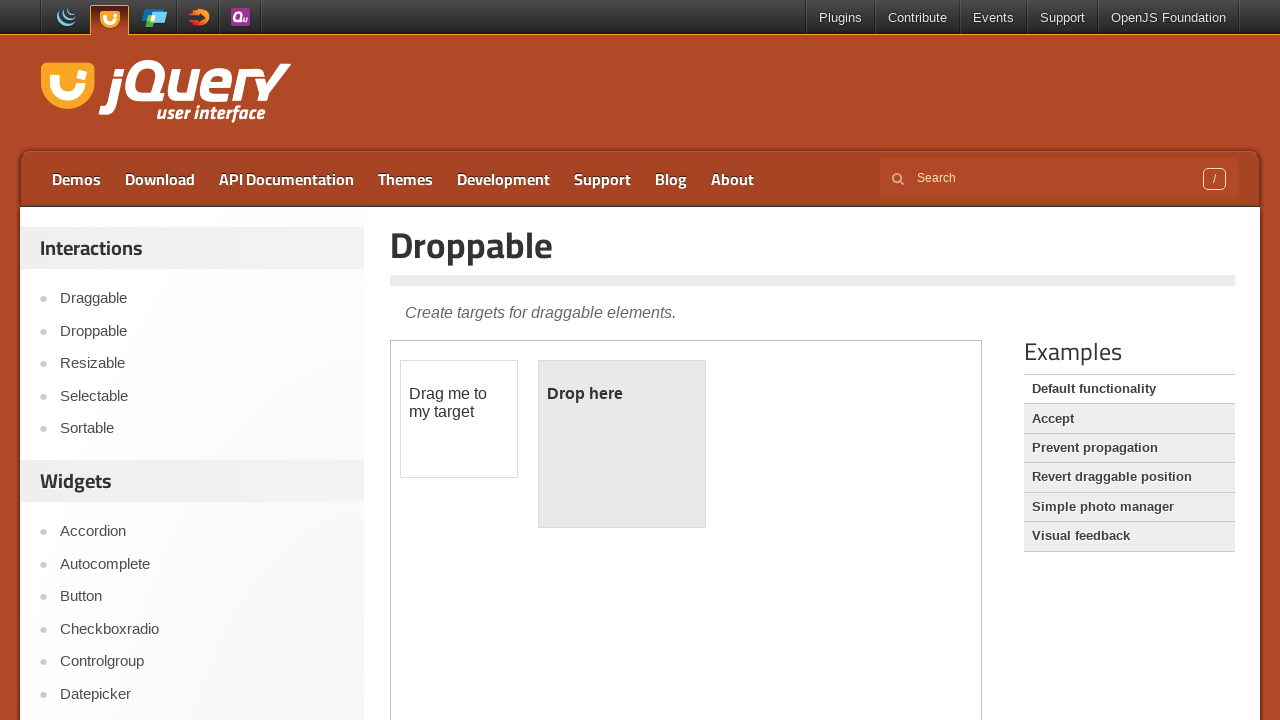

Pressed mouse button down on draggable element to start drag at (459, 419)
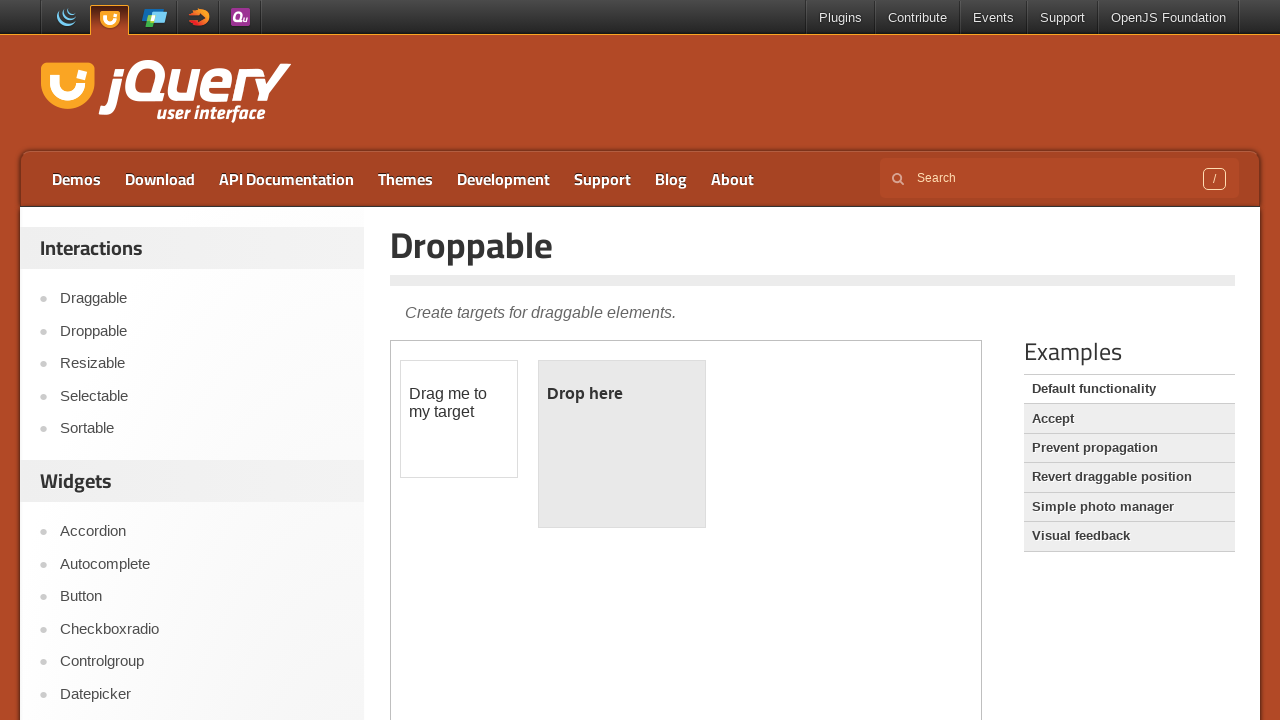

Dragged element to center of droppable target at (622, 444)
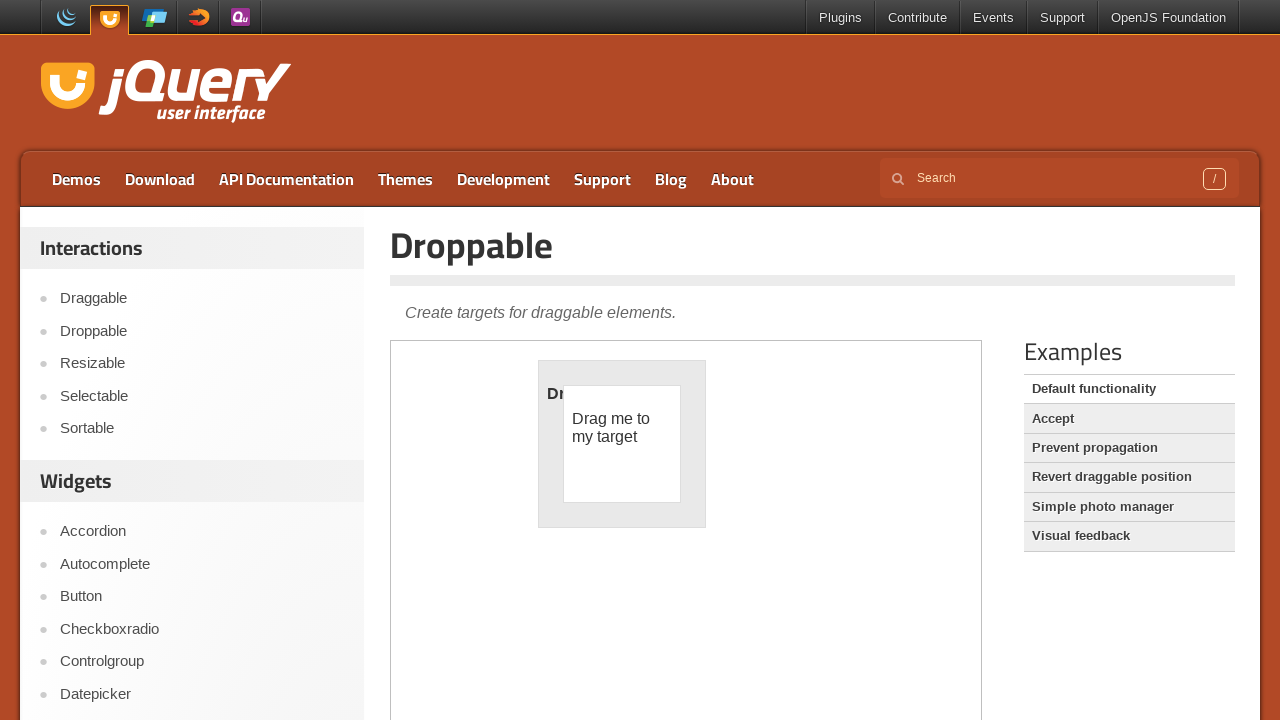

Released mouse button to complete drag and drop operation at (622, 444)
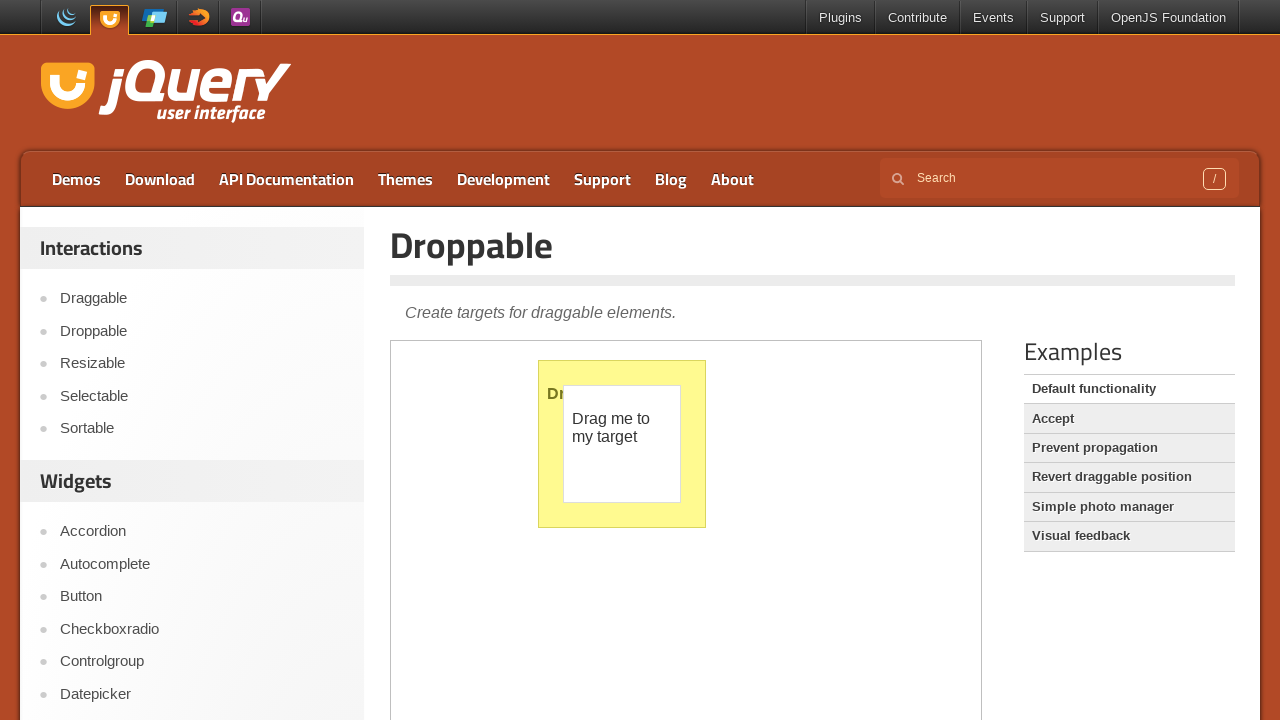

Retrieved text from droppable element to verify successful drop
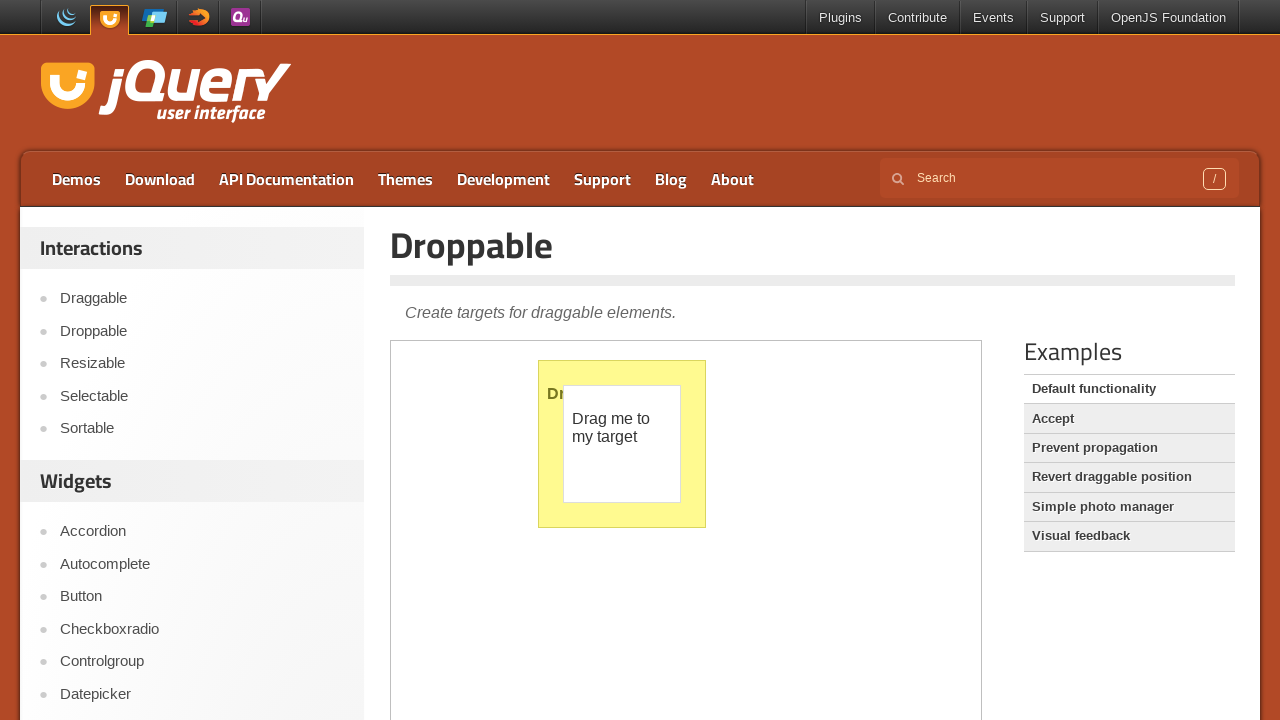

Verified that droppable element displays 'Dropped!' confirming successful drag and drop
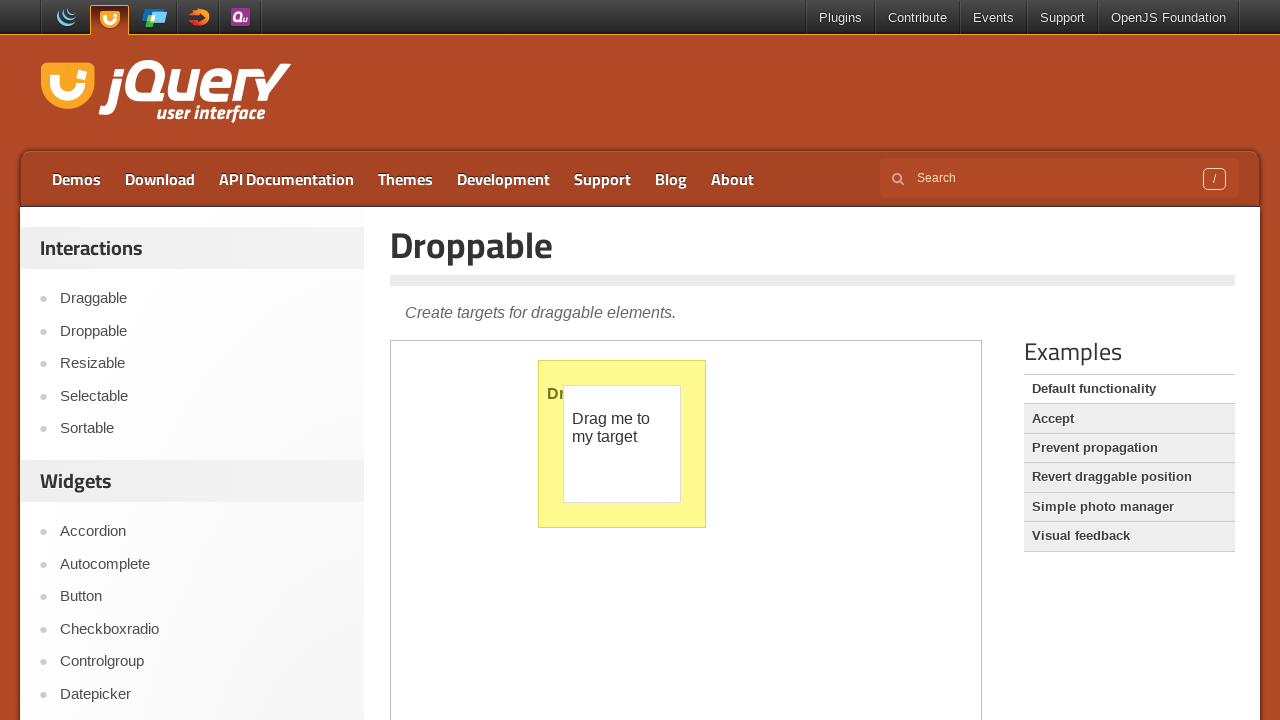

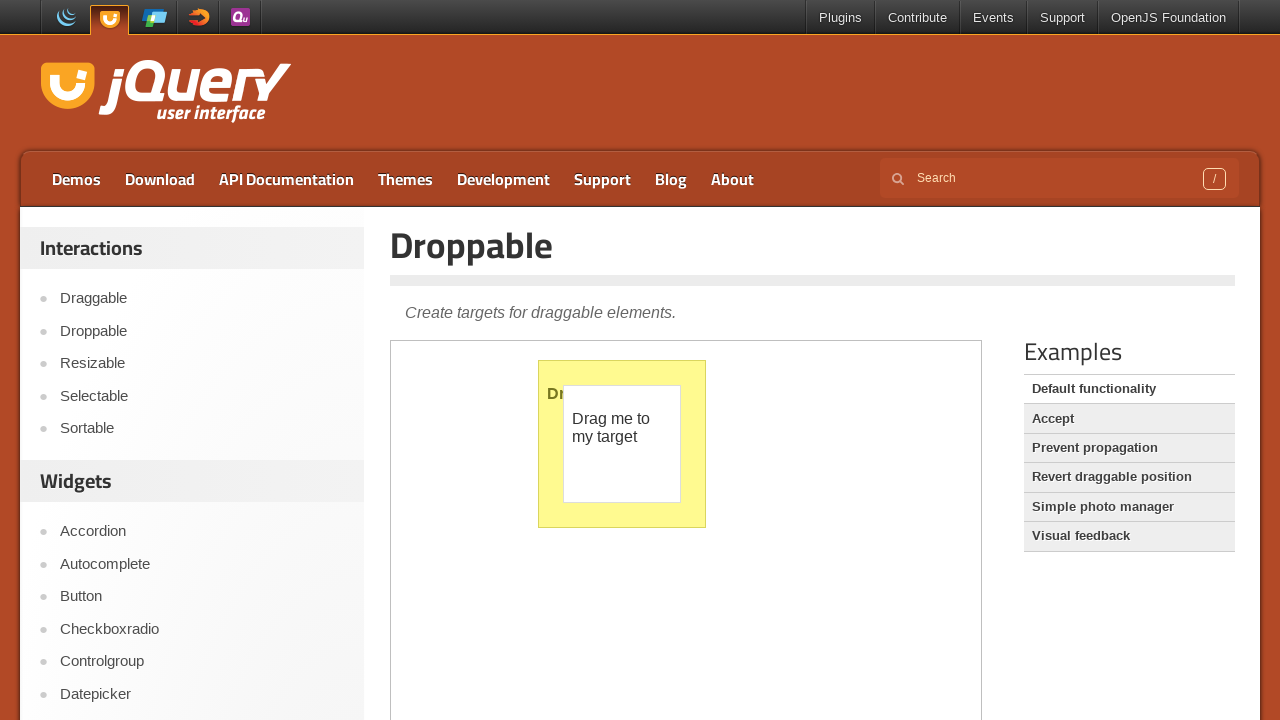